Tests multi-selection functionality on jQuery UI demo by using Ctrl+Click to select multiple items from a list

Starting URL: https://jqueryui.com/selectable/

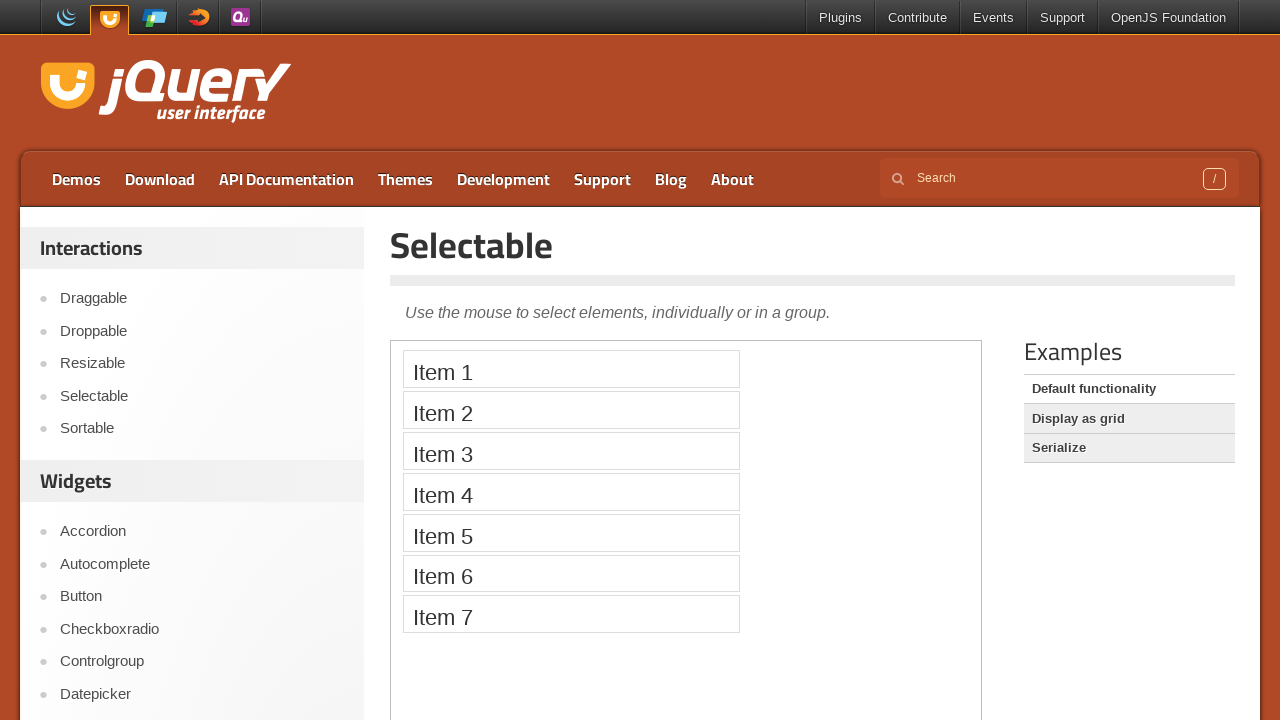

Navigated to jQuery UI Selectable demo page
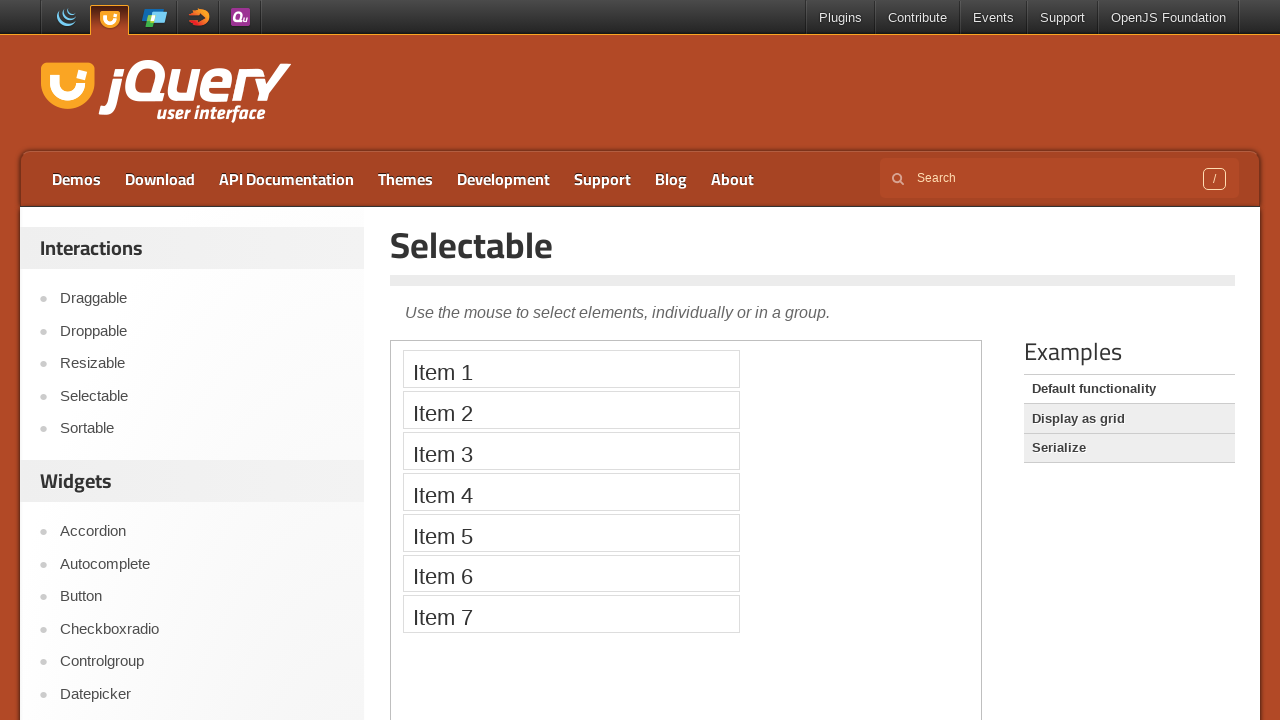

Switched to demo iframe
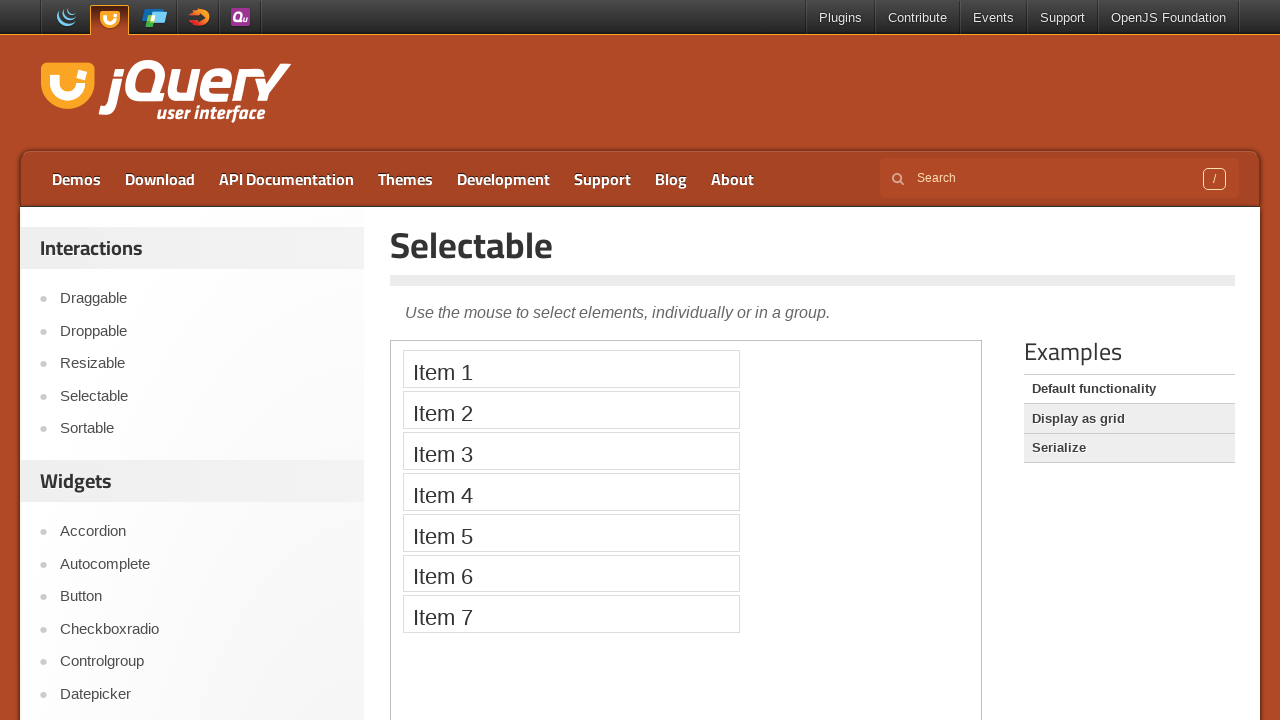

Located all selectable items (Item 1, 3, 4, 5)
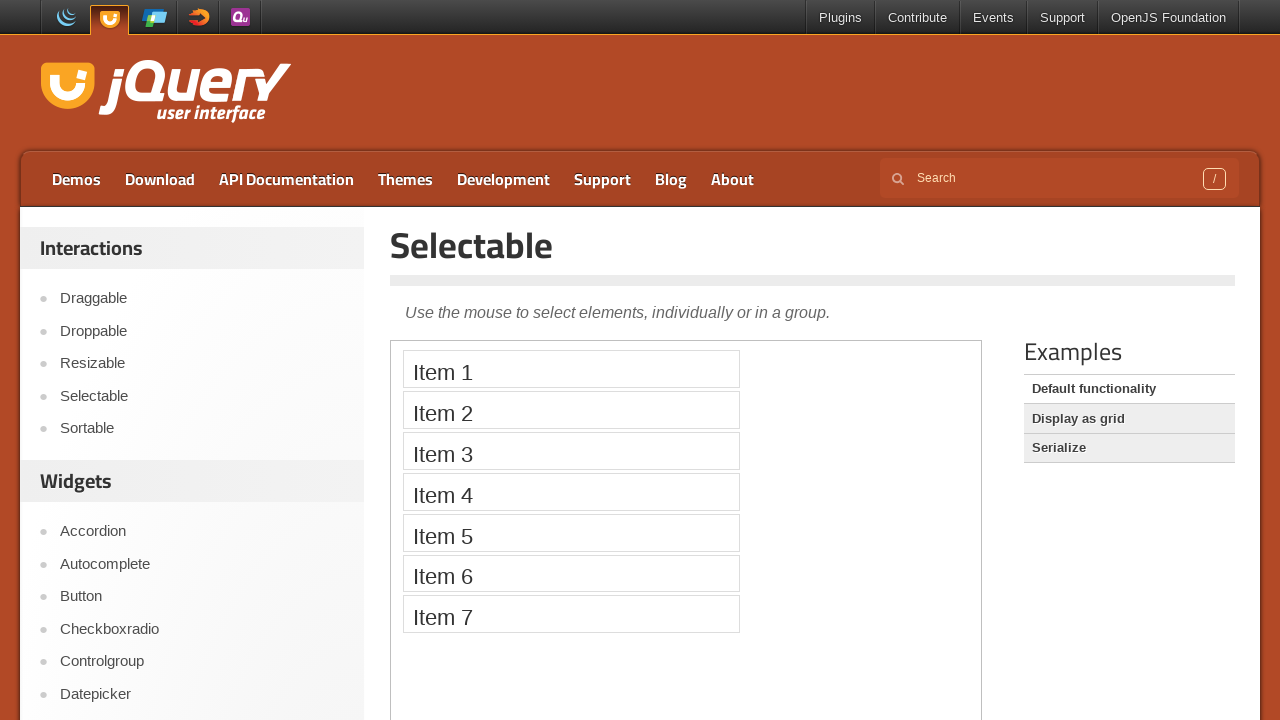

Ctrl+Clicked Item 1 to start multi-selection at (571, 369) on iframe >> nth=0 >> internal:control=enter-frame >> xpath=//li[text()='Item 1']
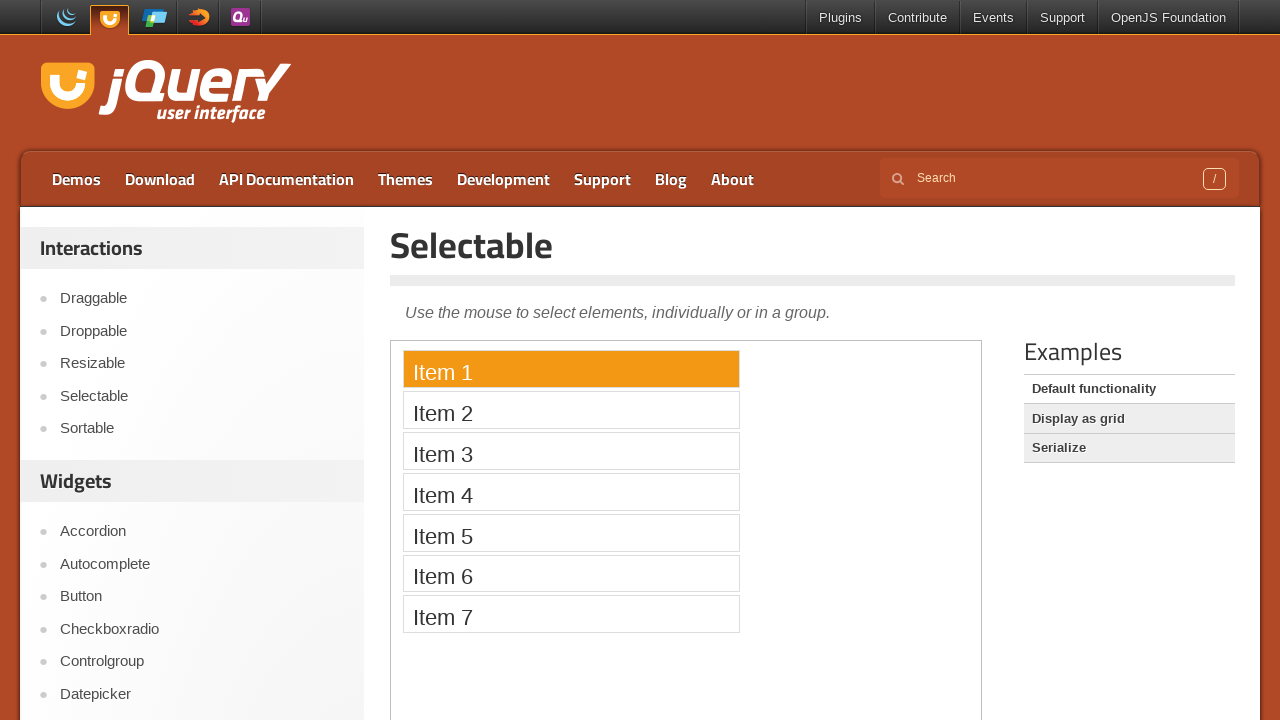

Ctrl+Clicked Item 3 to add to selection at (571, 451) on iframe >> nth=0 >> internal:control=enter-frame >> xpath=//li[text()='Item 3']
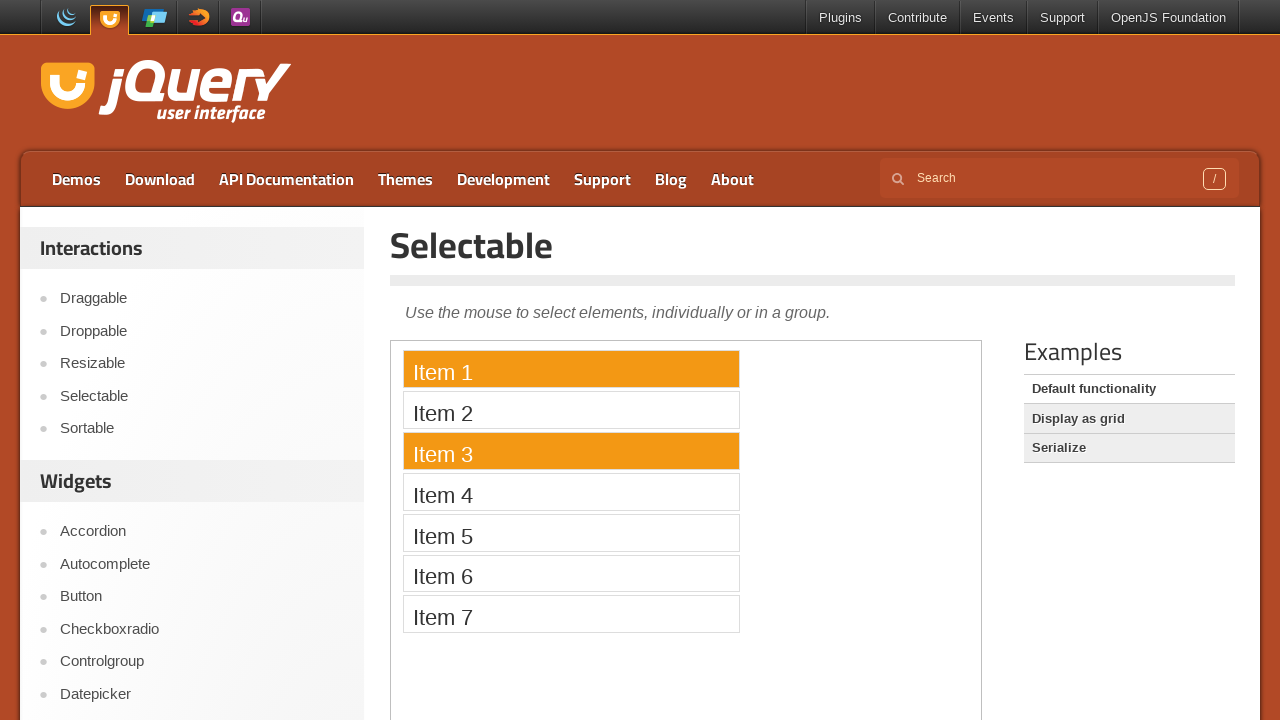

Ctrl+Clicked Item 4 to add to selection at (571, 492) on iframe >> nth=0 >> internal:control=enter-frame >> xpath=//li[text()='Item 4']
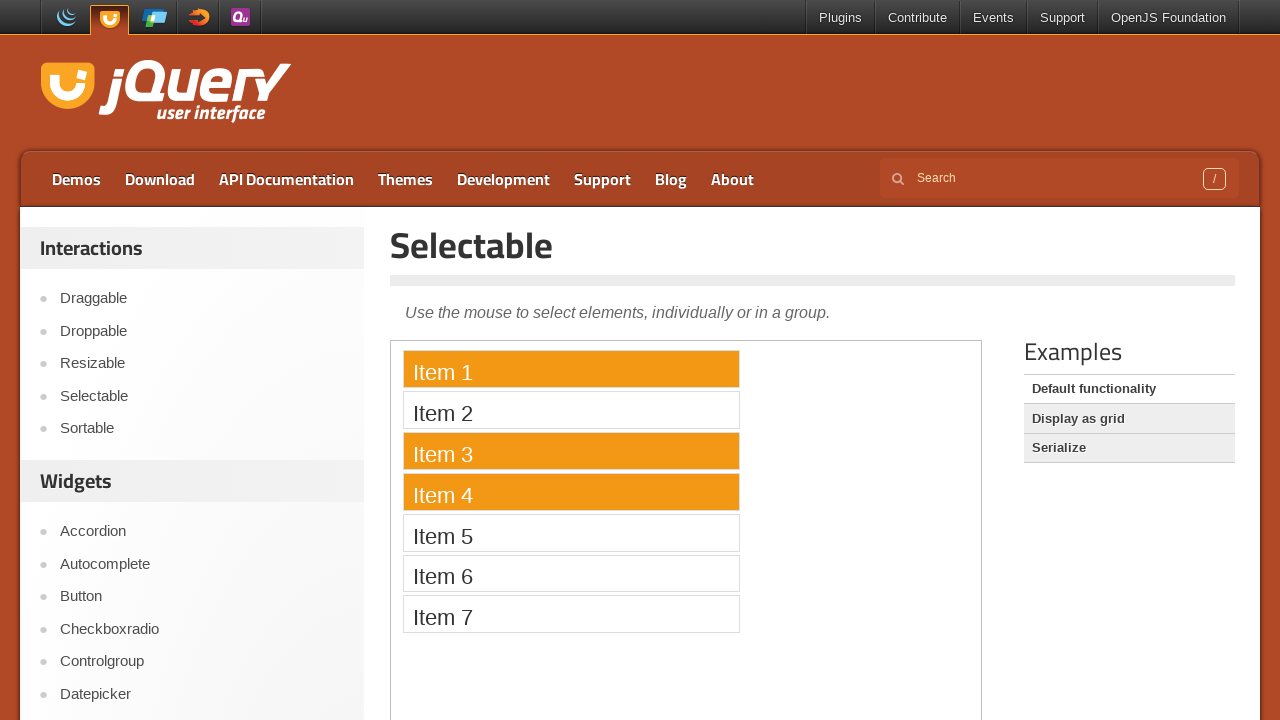

Ctrl+Clicked Item 5 to complete multi-selection at (571, 532) on iframe >> nth=0 >> internal:control=enter-frame >> xpath=//li[text()='Item 5']
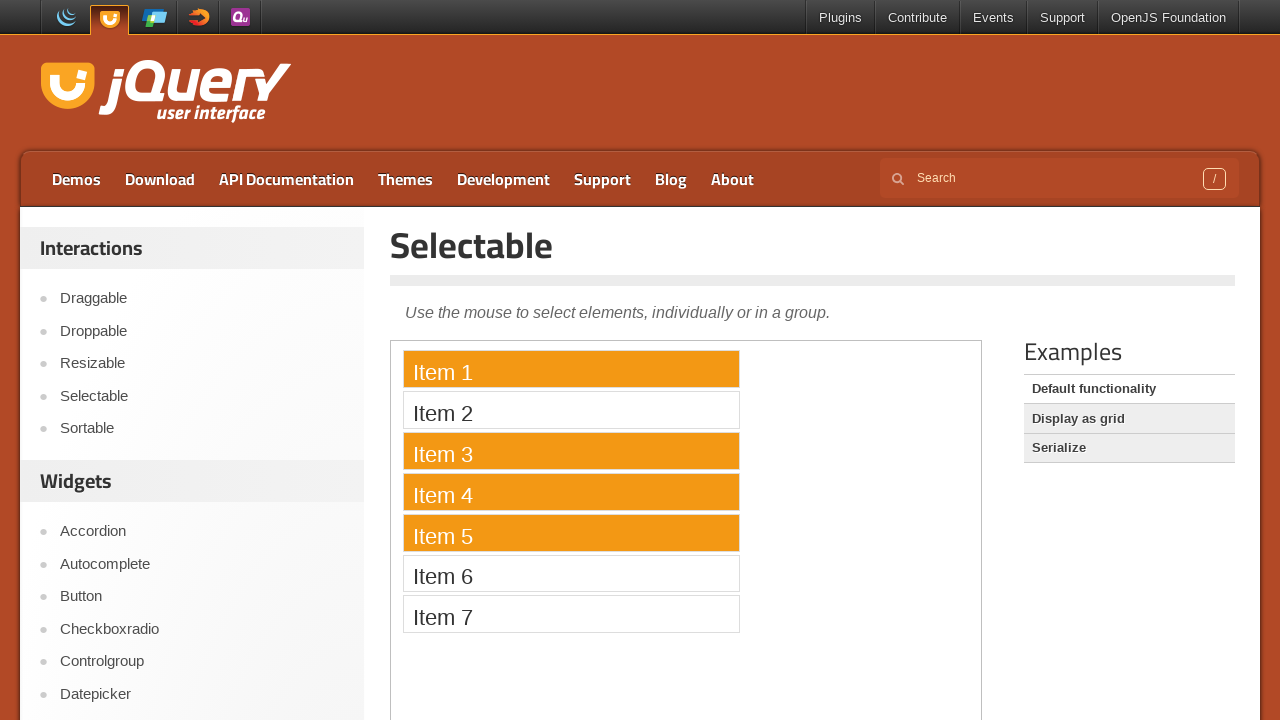

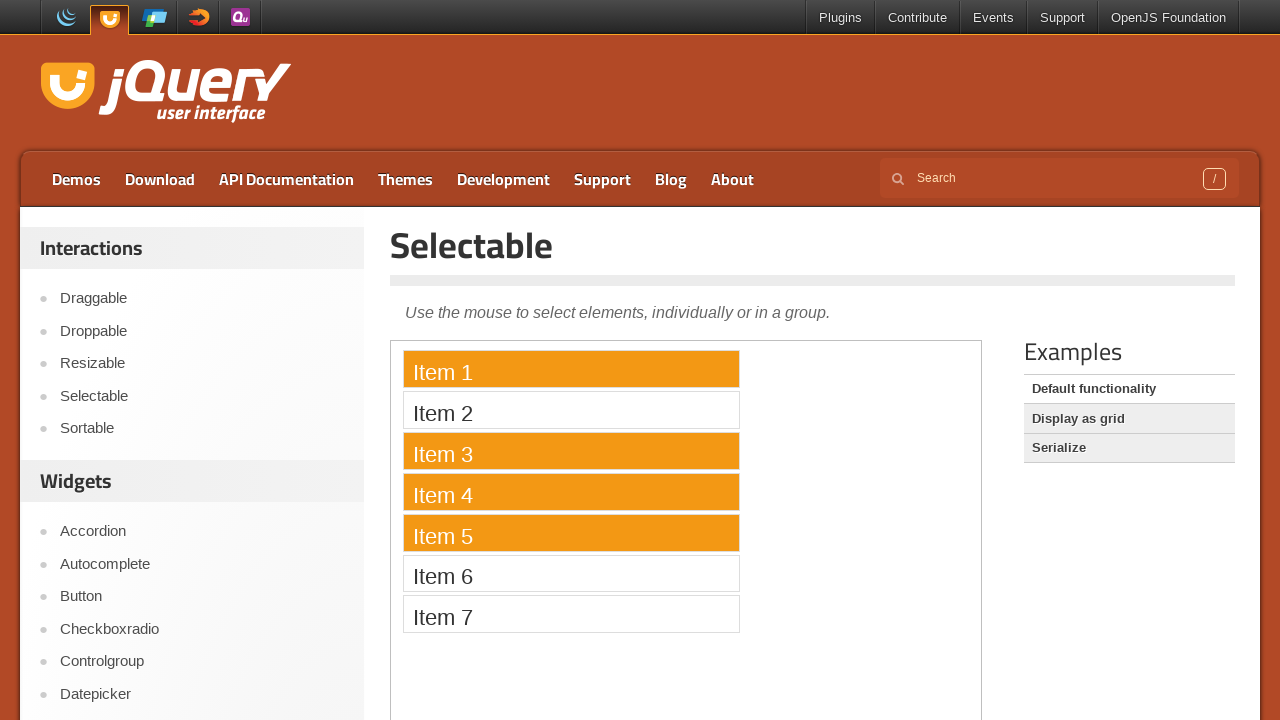